Tests JavaScript confirm dialog by clicking the confirm button, dismissing it, and verifying the cancellation result

Starting URL: https://the-internet.herokuapp.com/javascript_alerts

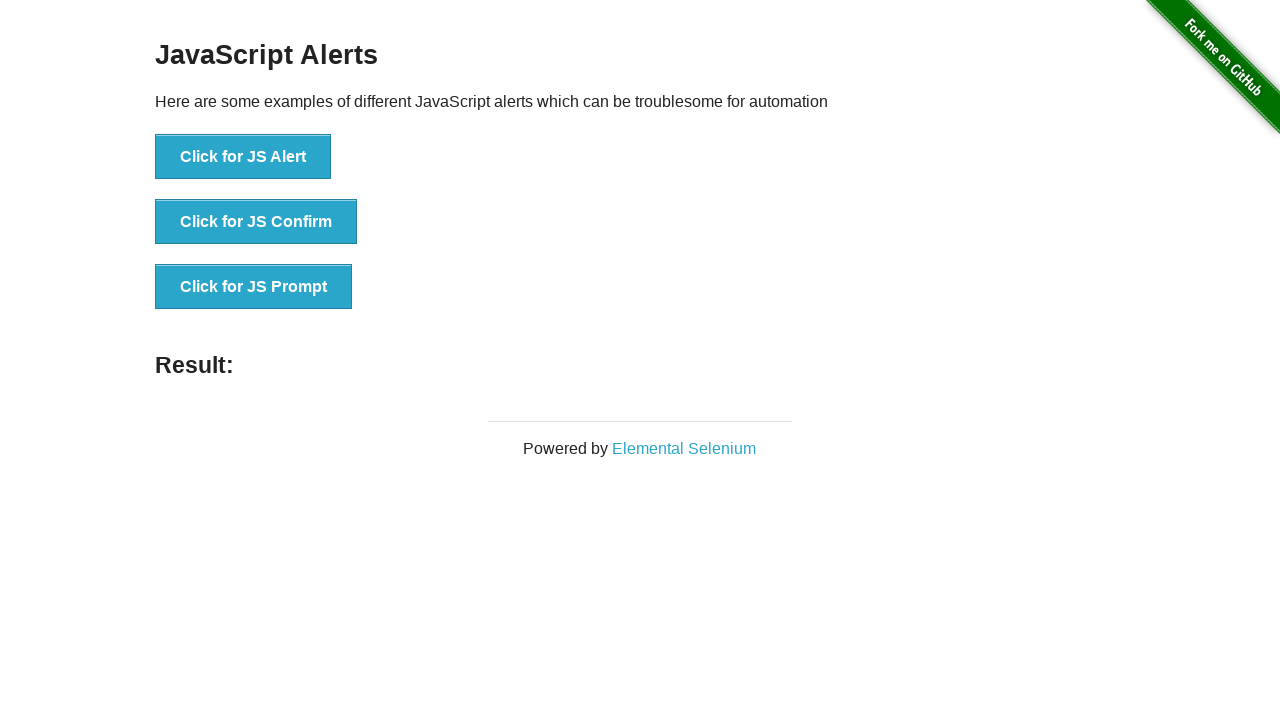

Set up dialog handler to dismiss confirm dialog
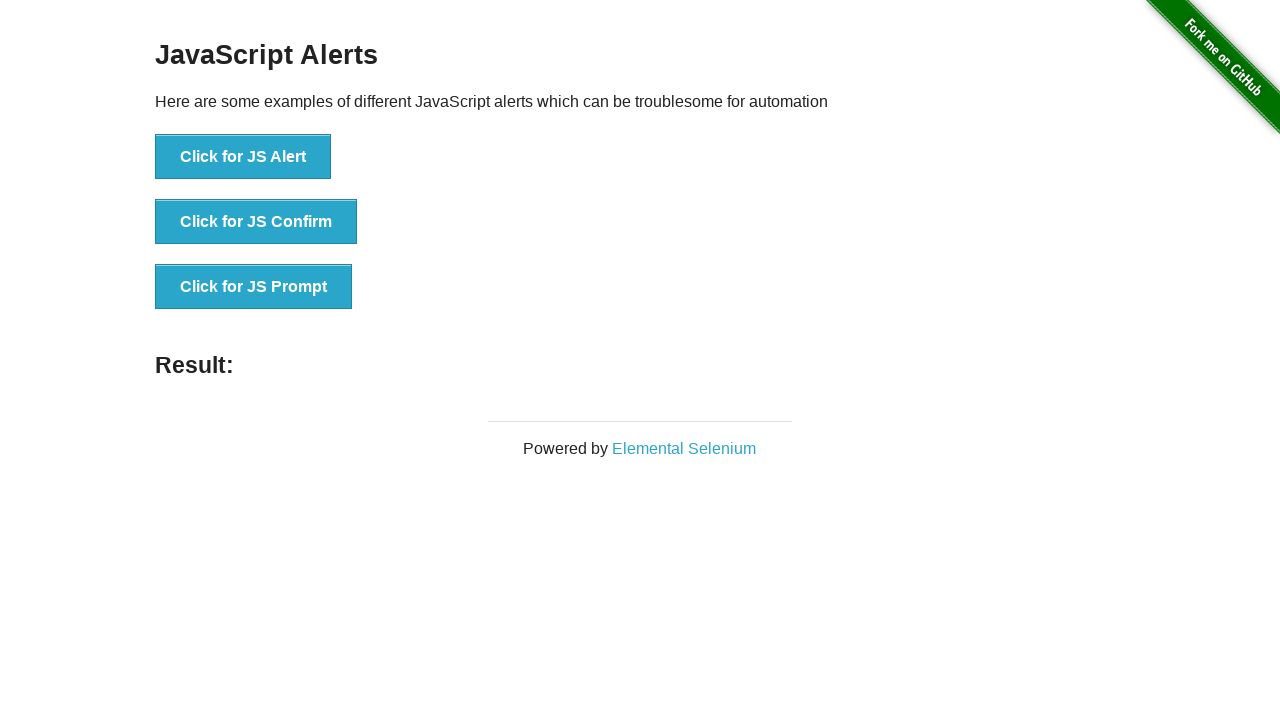

Clicked the 'Click for JS Confirm' button at (256, 222) on text='Click for JS Confirm'
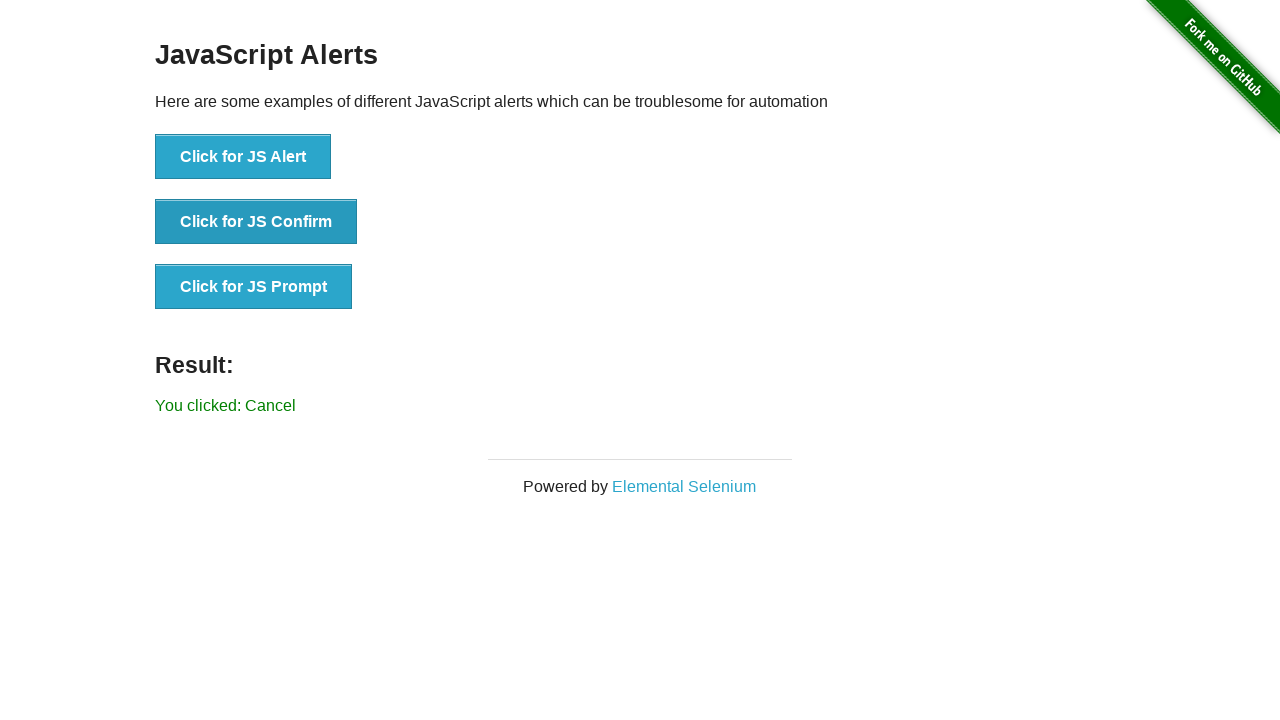

Waited for cancellation result message to appear
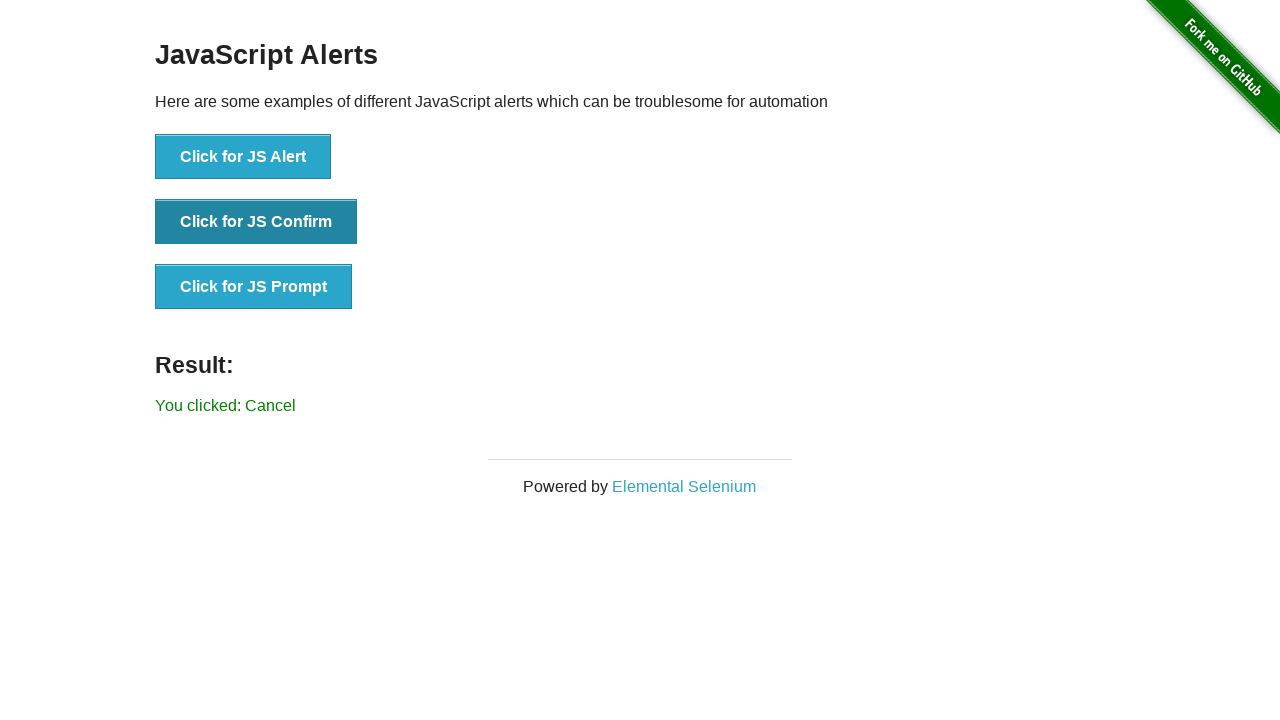

Verified that result text shows 'You clicked: Cancel'
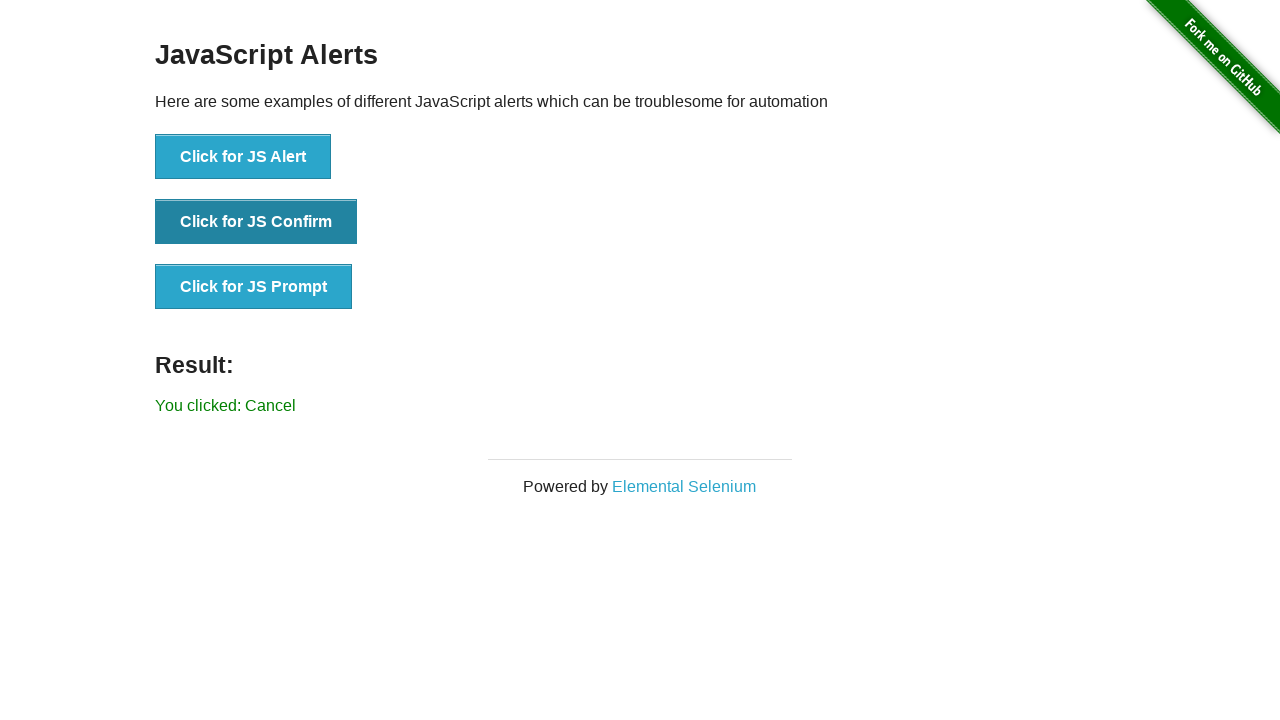

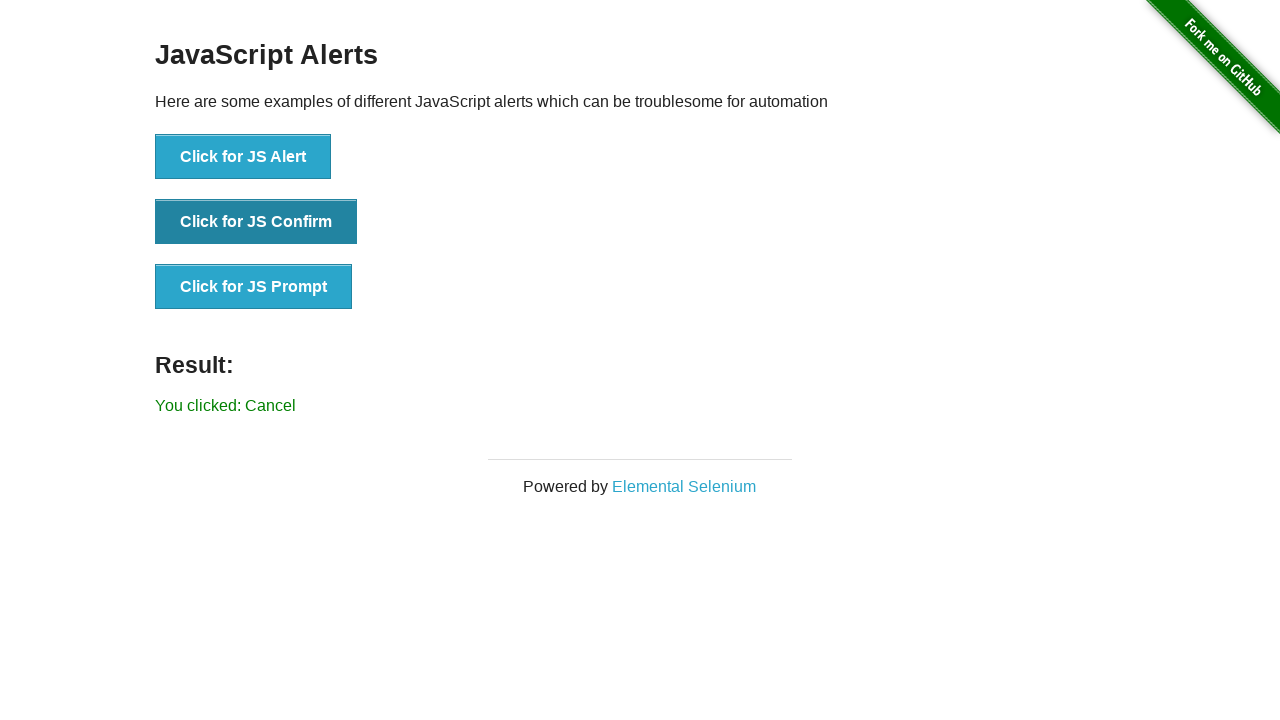